Fills an input field on the test page with text

Starting URL: https://applitools.github.io/demo/TestPages/FramesTestPage/

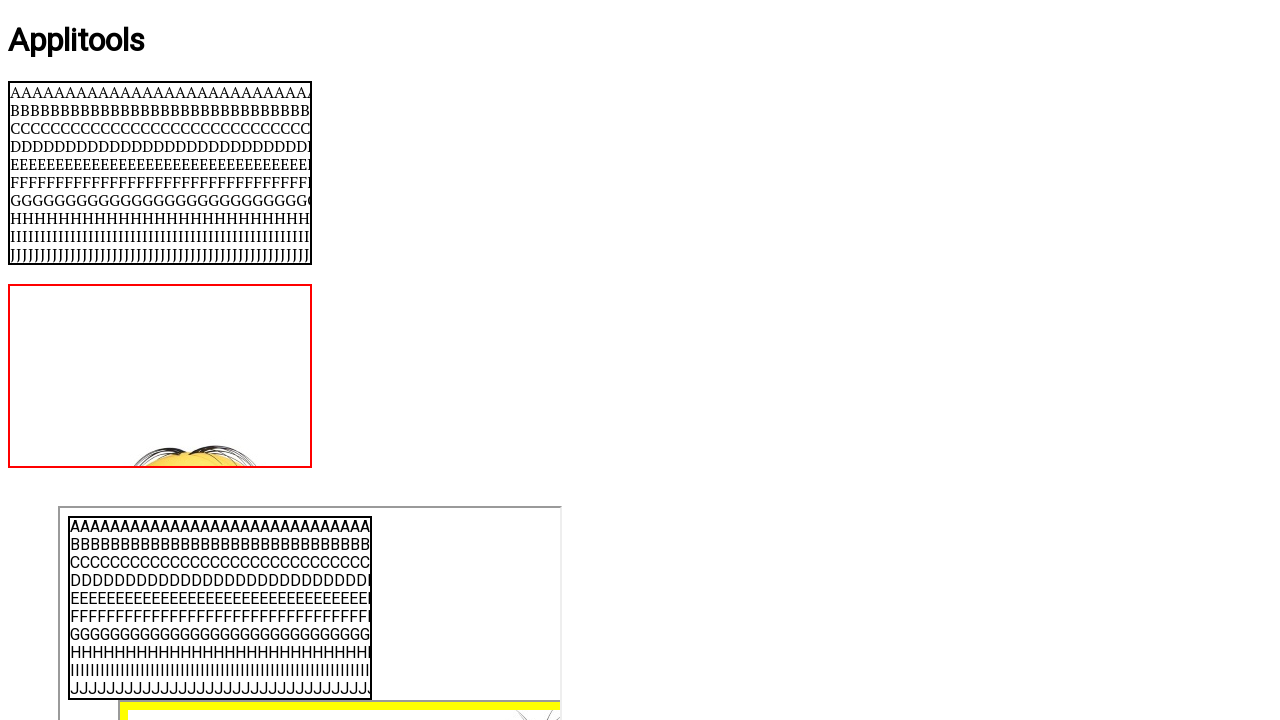

Filled input field with 'My Input' on input
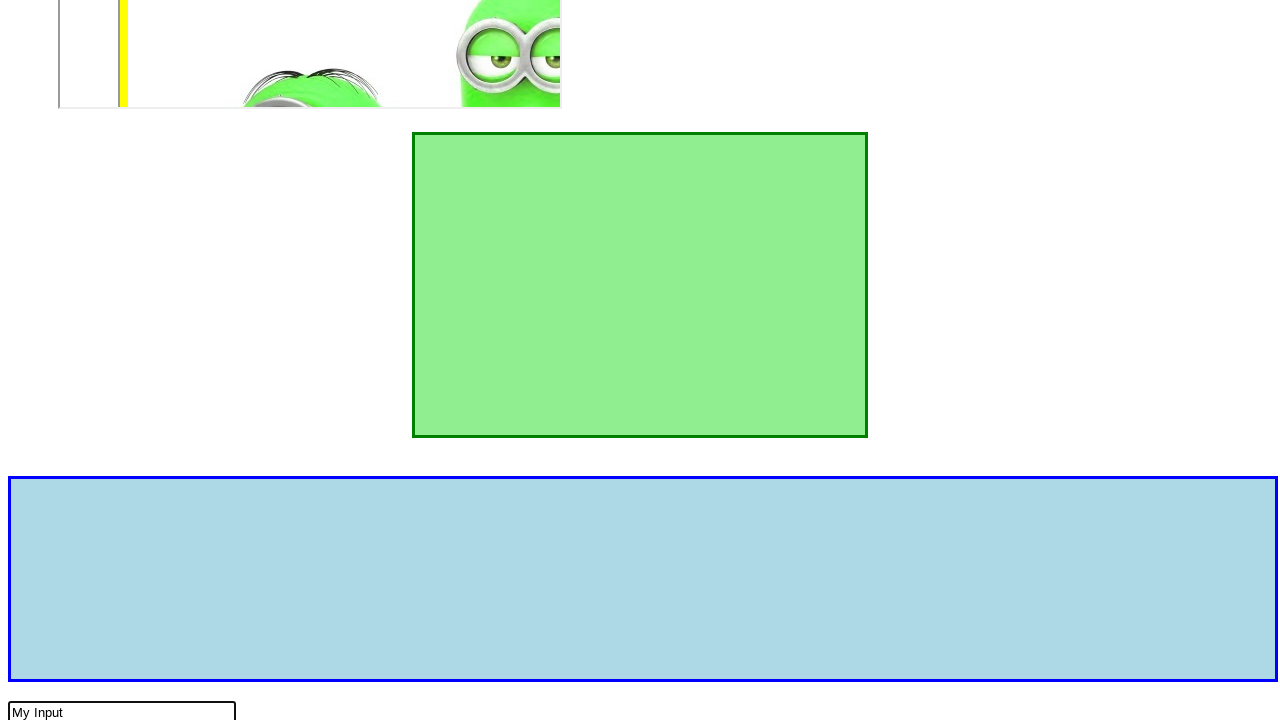

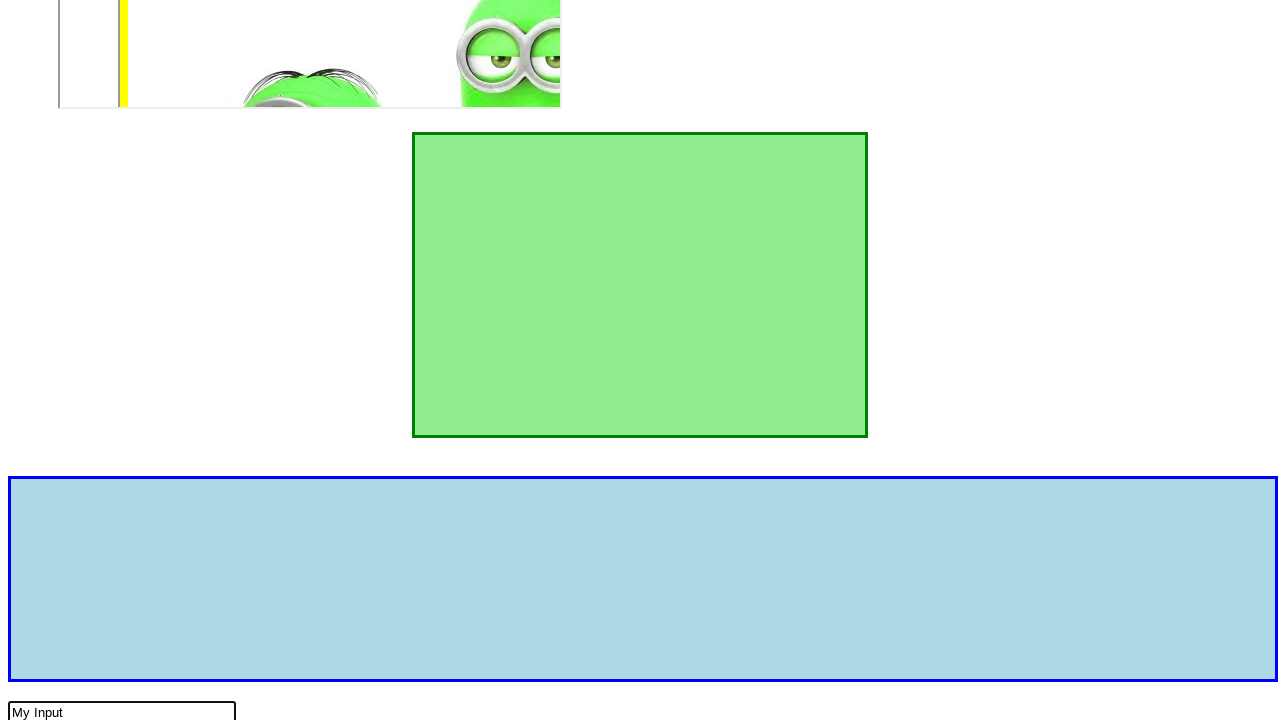